Navigates to the QWOP game page, waits for the game canvas to be clickable, clicks on it, and sends keyboard input to play the game.

Starting URL: http://www.foddy.net/Athletics.html?webgl=true

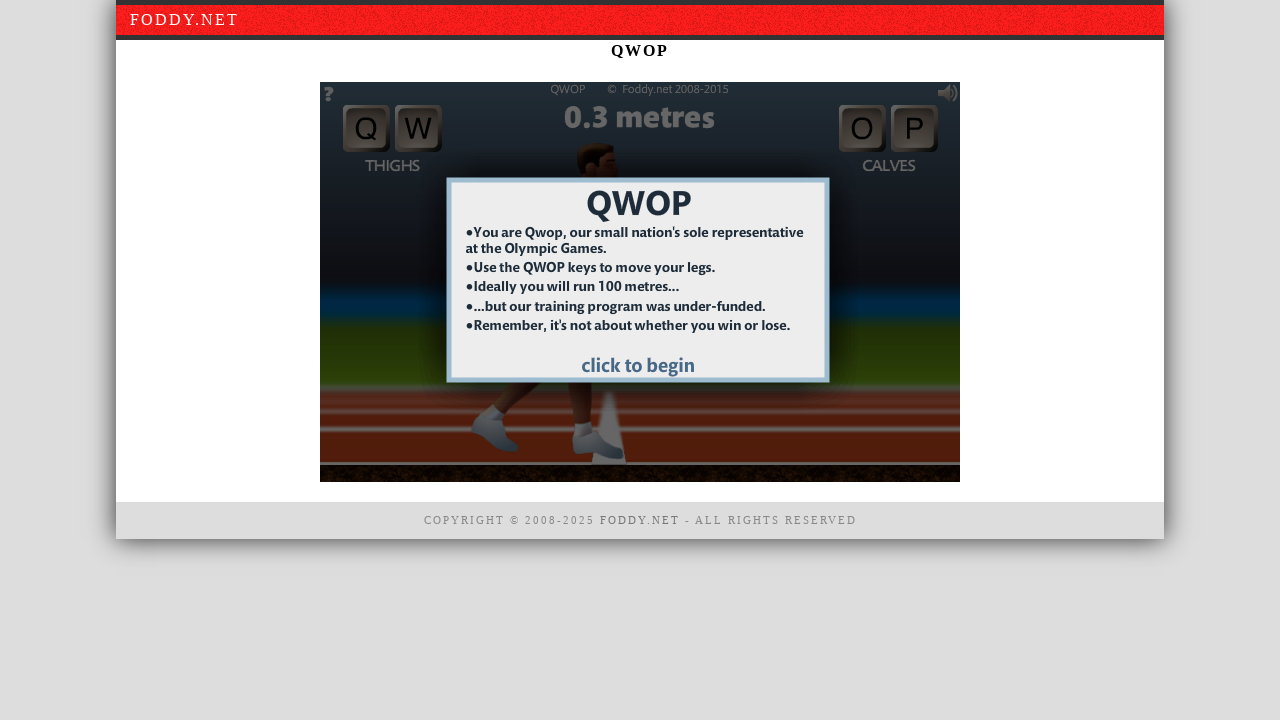

Game canvas element became visible and ready
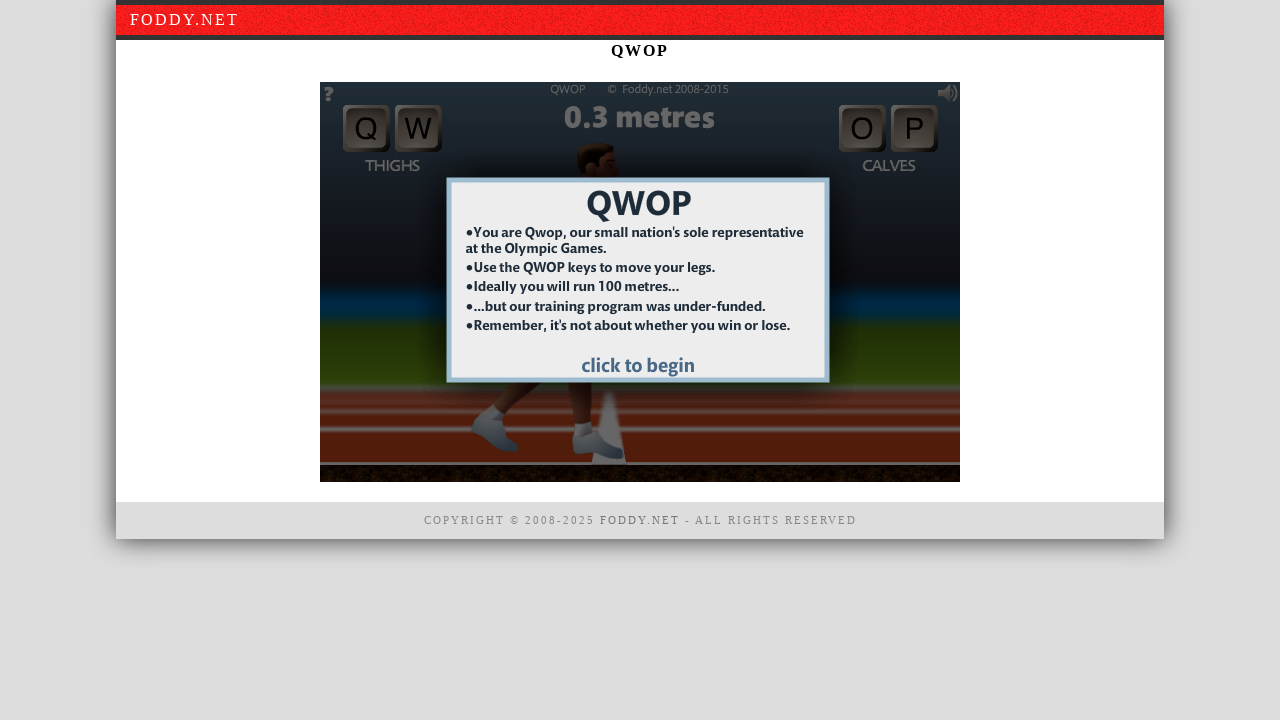

Clicked on the game canvas to focus it at (640, 282) on #window1
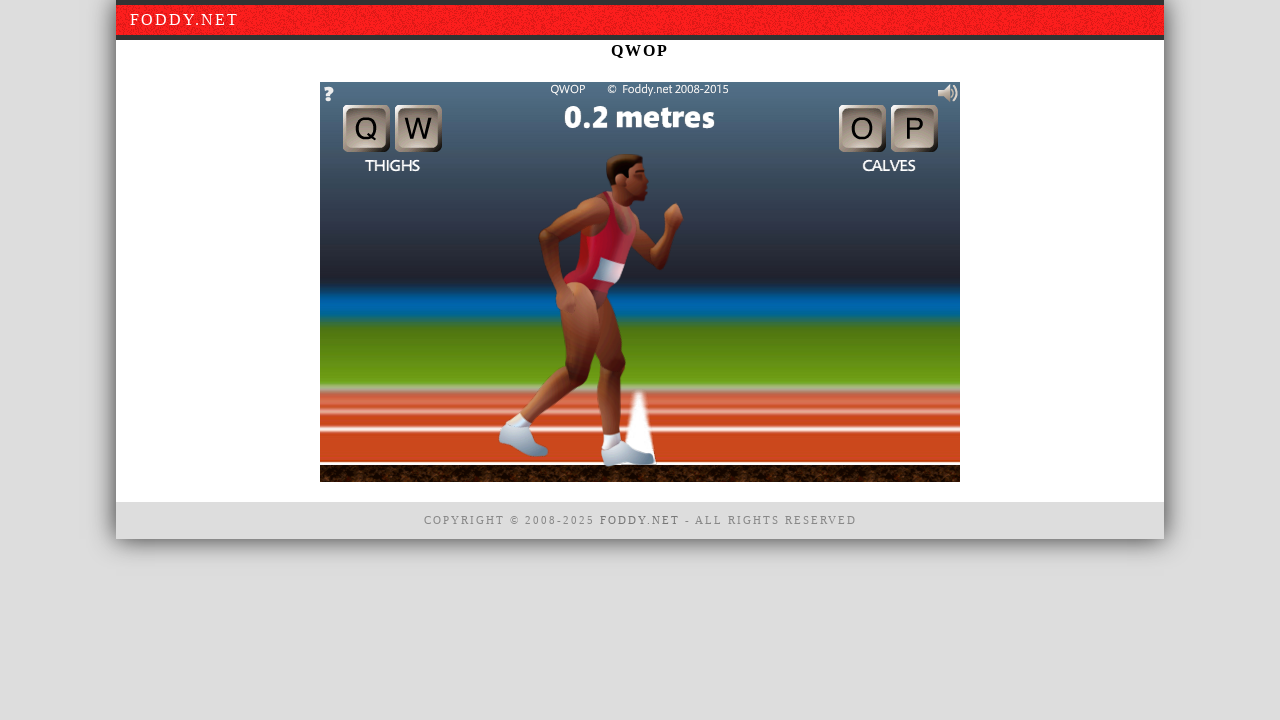

Pressed 'q' key to begin playing QWOP game
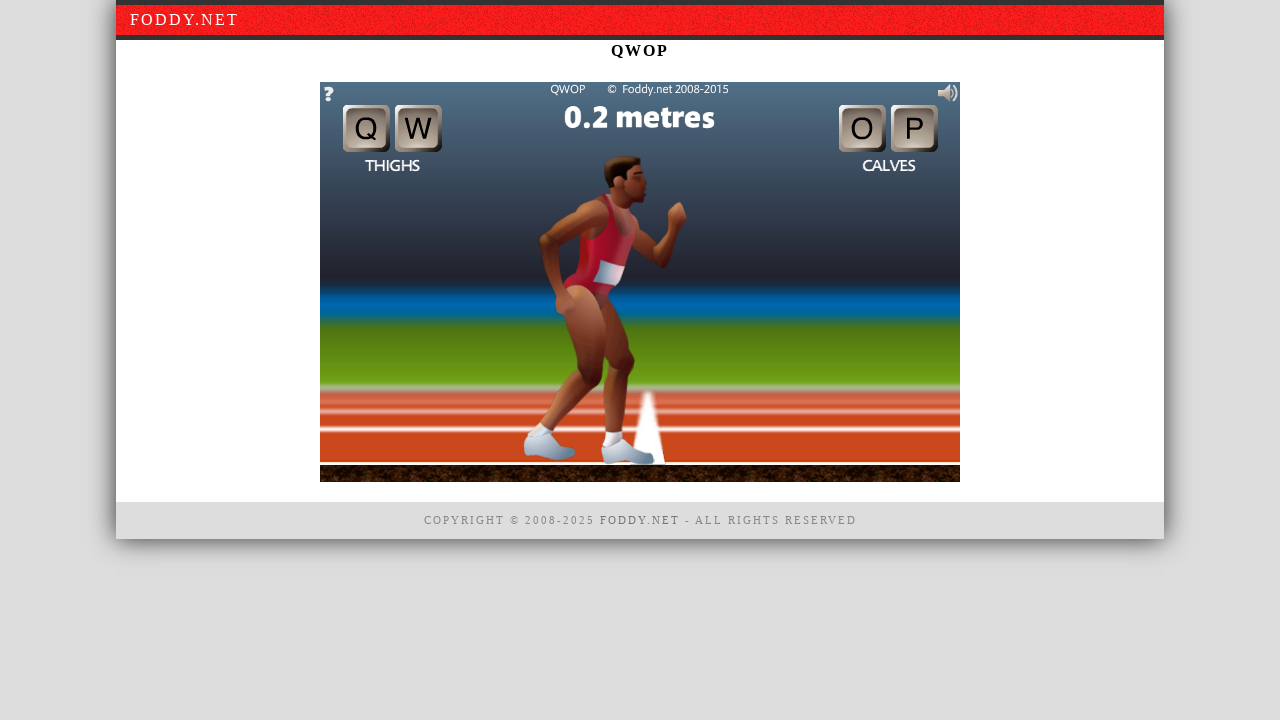

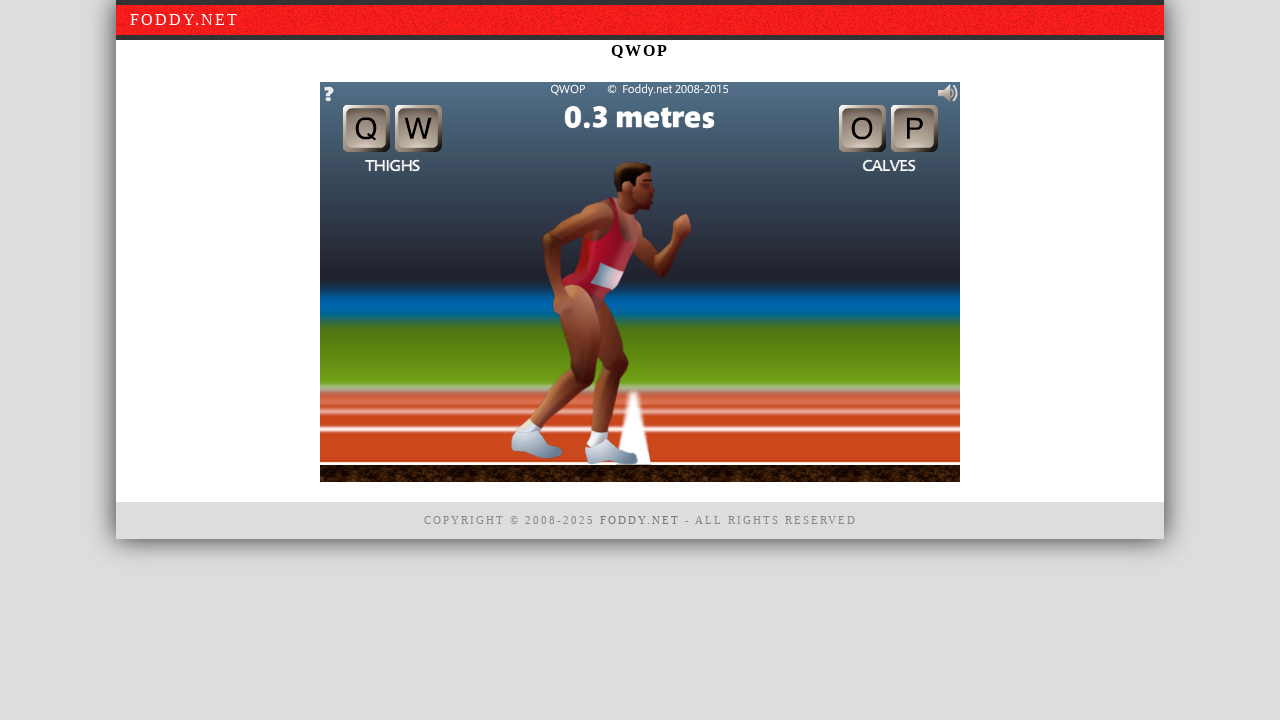